Tests the search functionality on Python.org by entering a search query and submitting the form

Starting URL: https://www.python.org

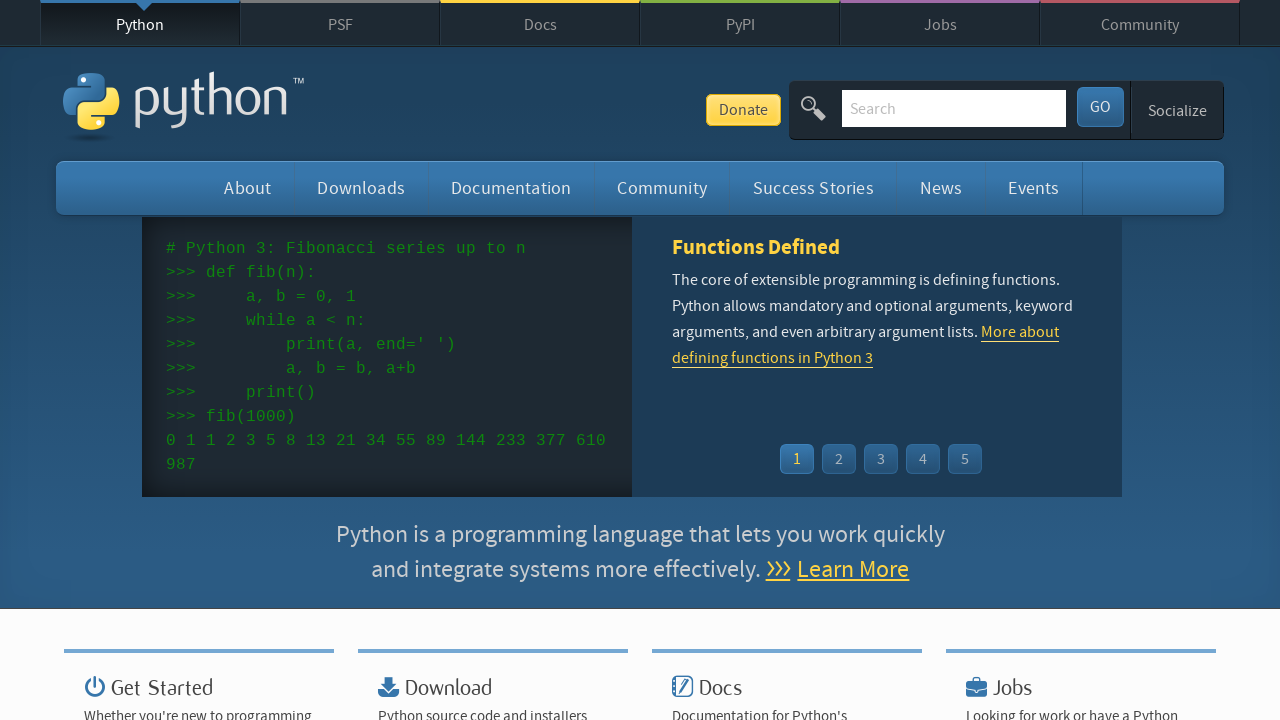

Filled search field with 'getting started with python' on #id-search-field
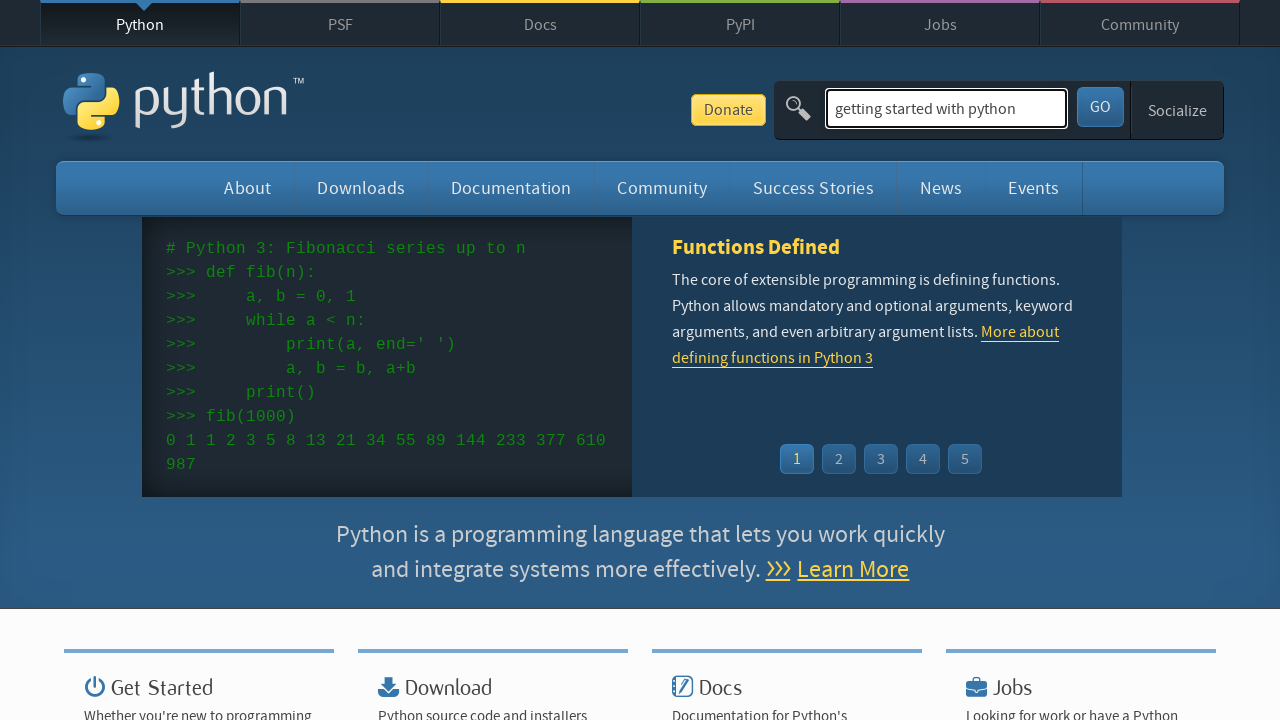

Pressed Enter to submit search query on #id-search-field
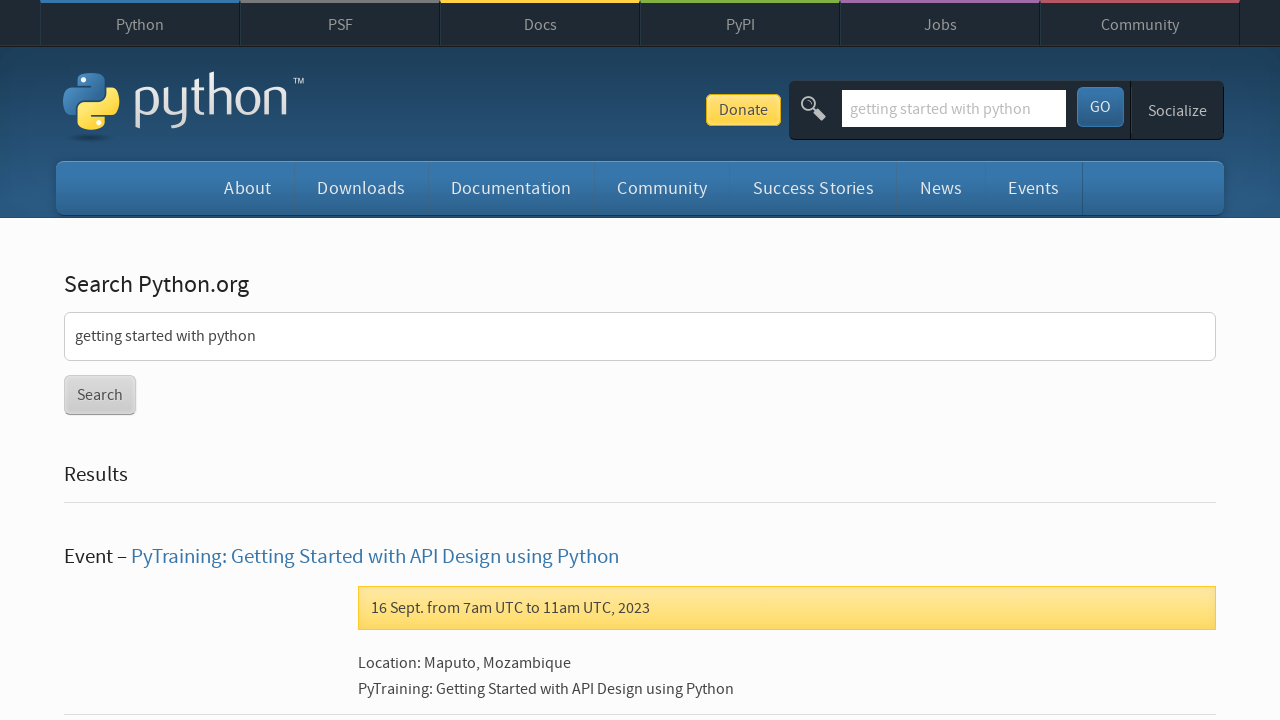

Search results page loaded successfully
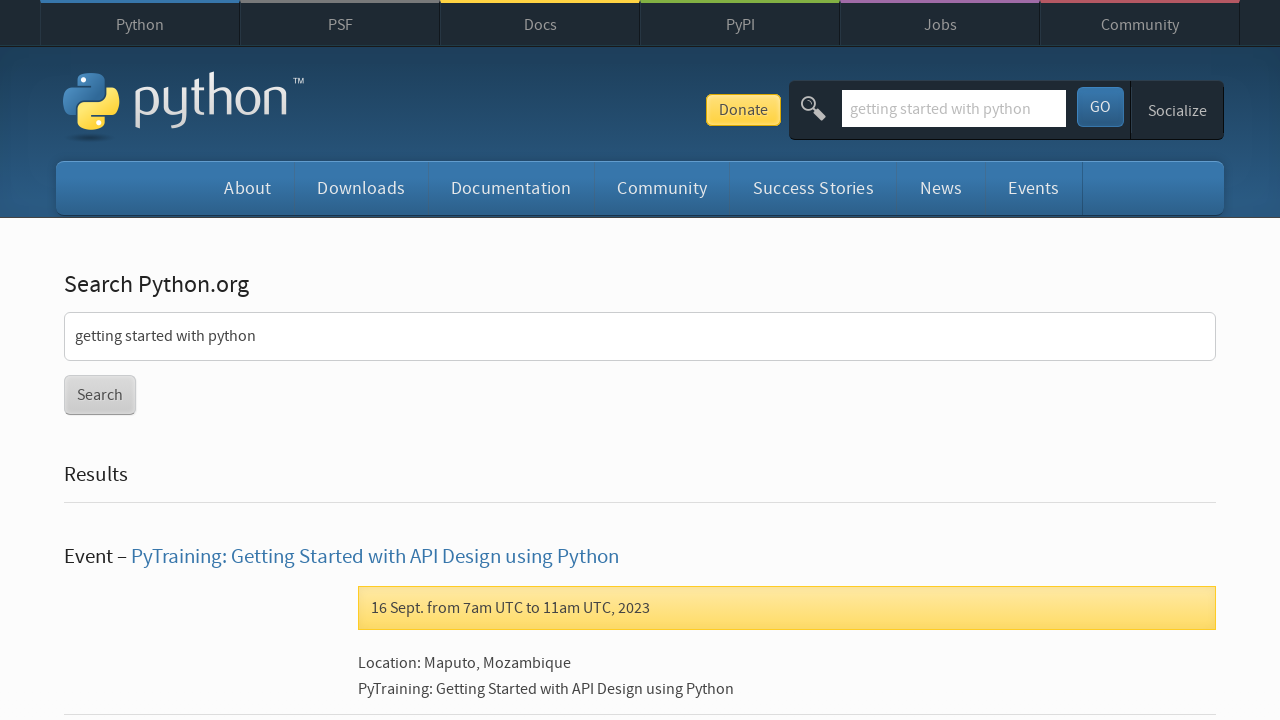

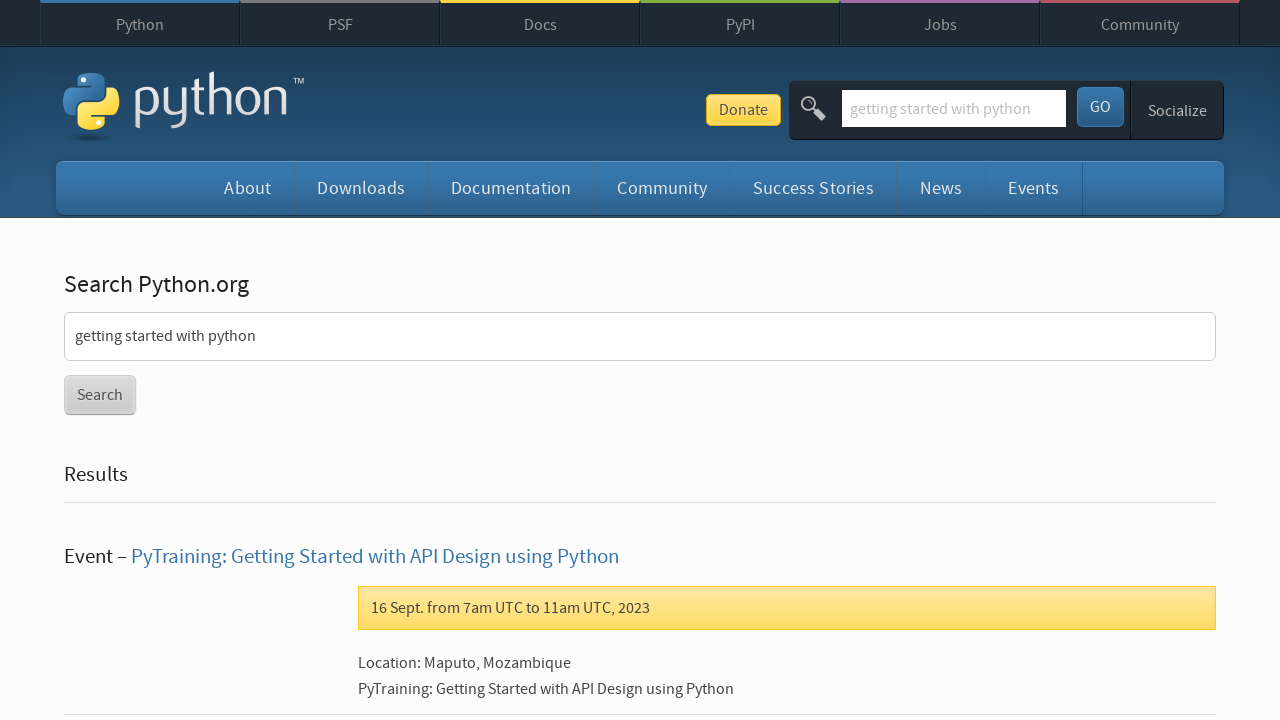